Navigates to siteclick.ro website and retrieves the page title and current URL

Starting URL: https://siteclick.ro

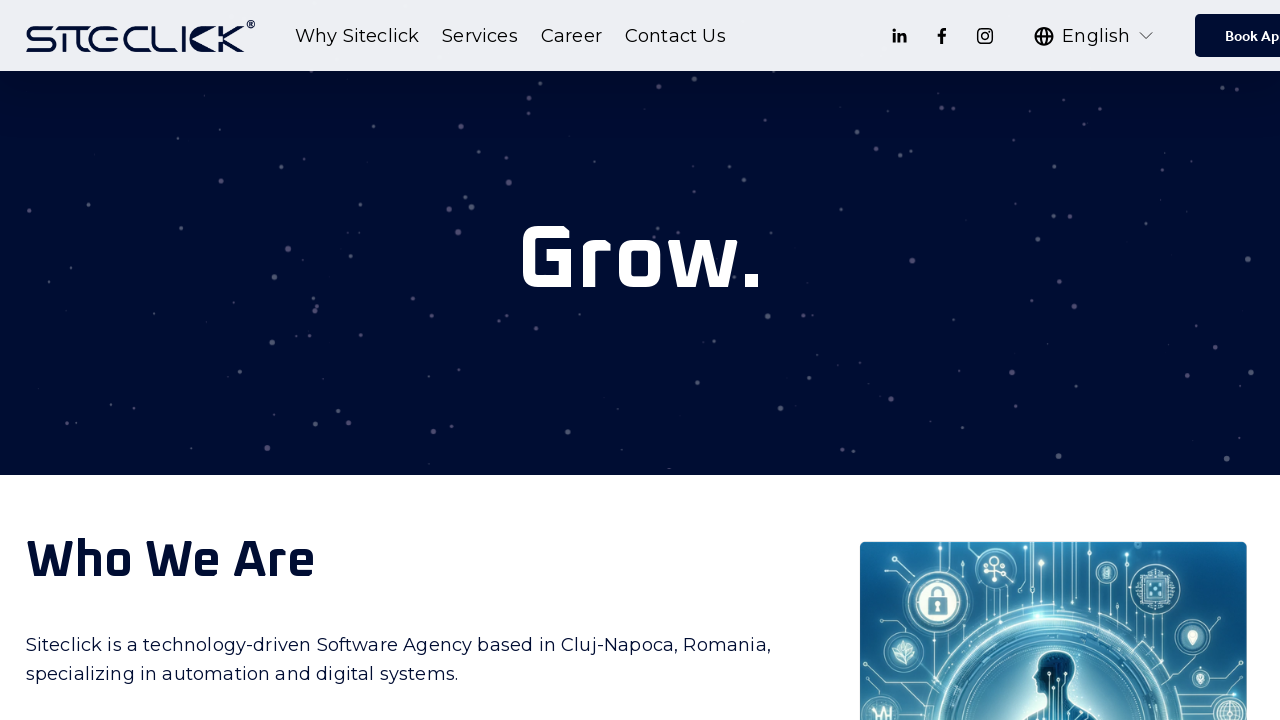

Retrieved page title
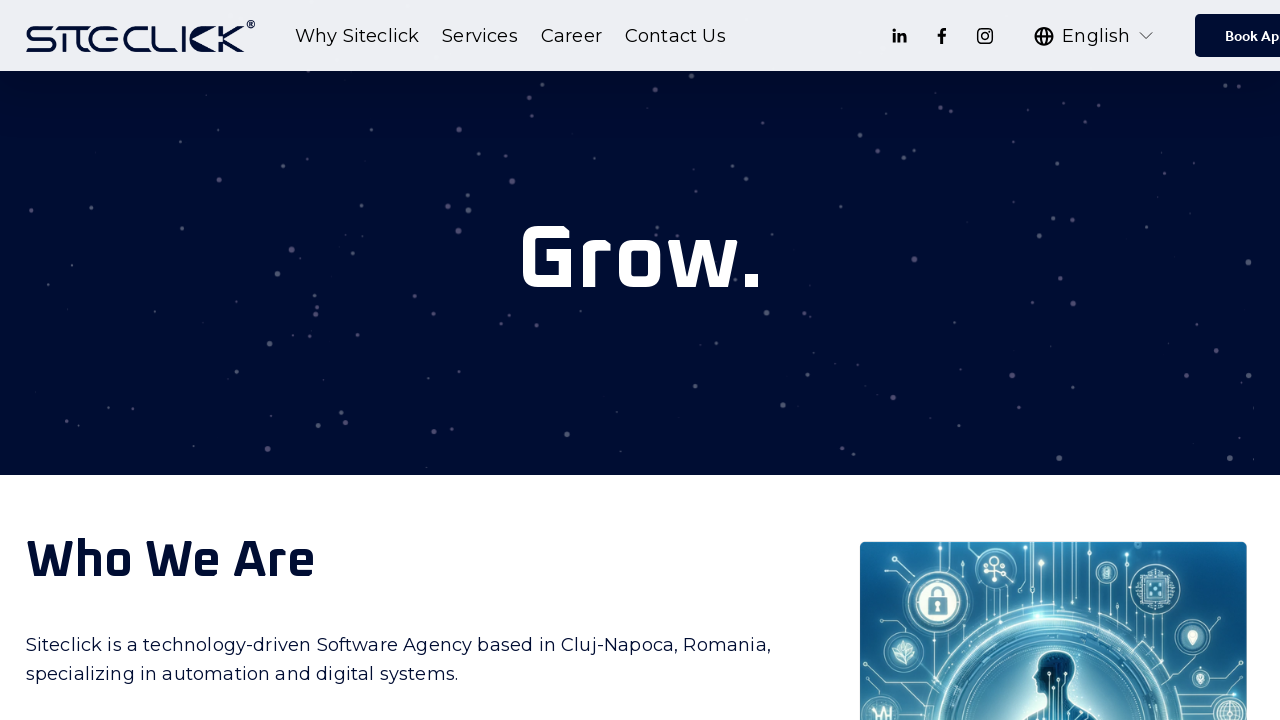

Retrieved current URL
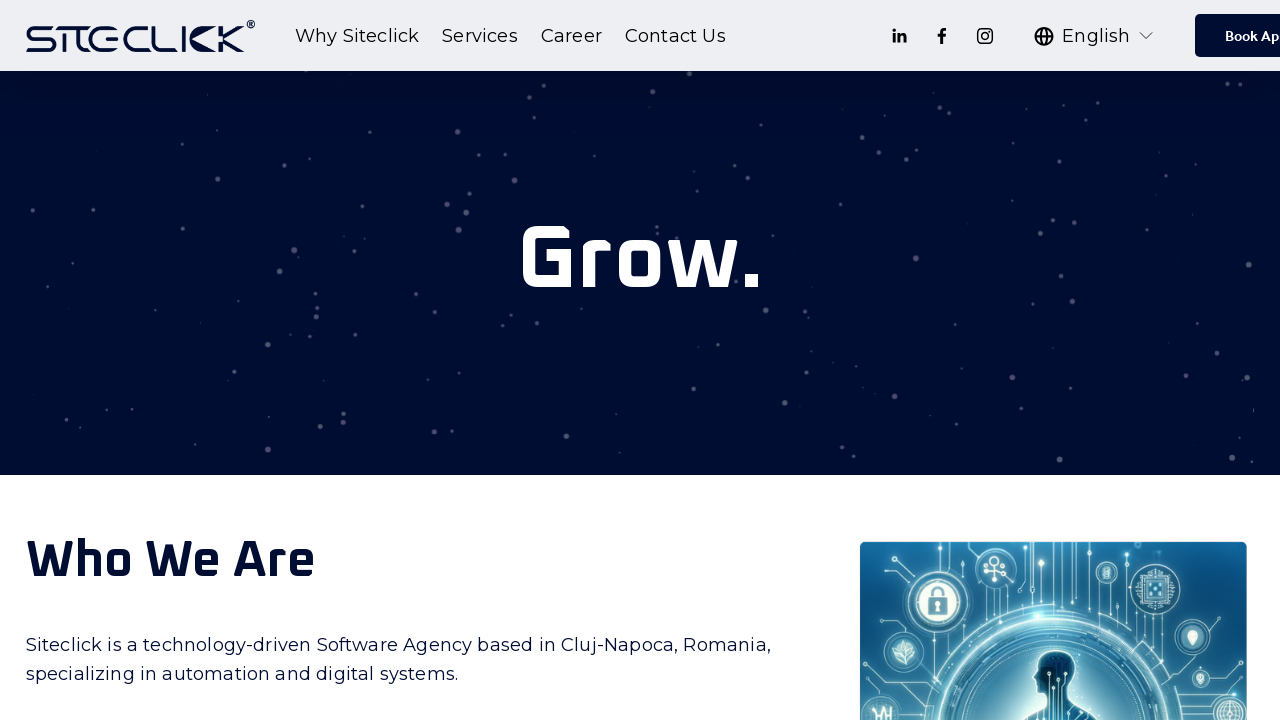

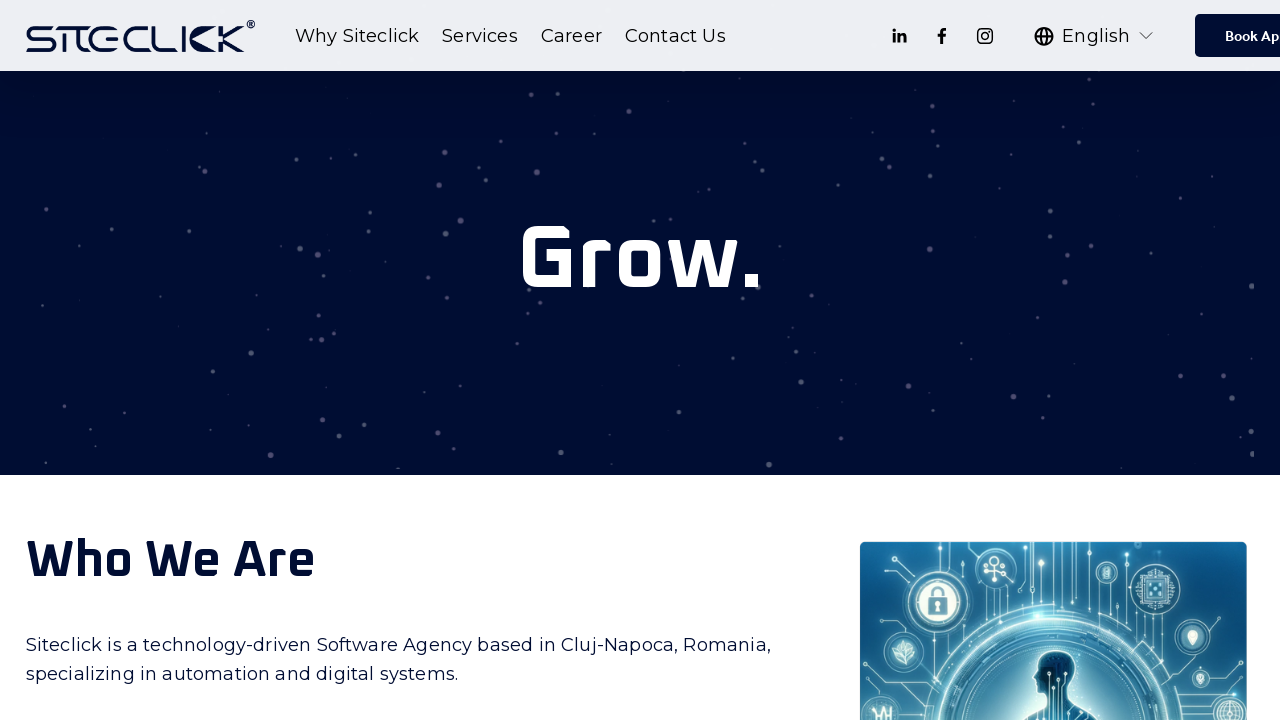